Tests checkbox functionality by randomly selecting multiple checkboxes

Starting URL: https://codenboxautomationlab.com/practice/

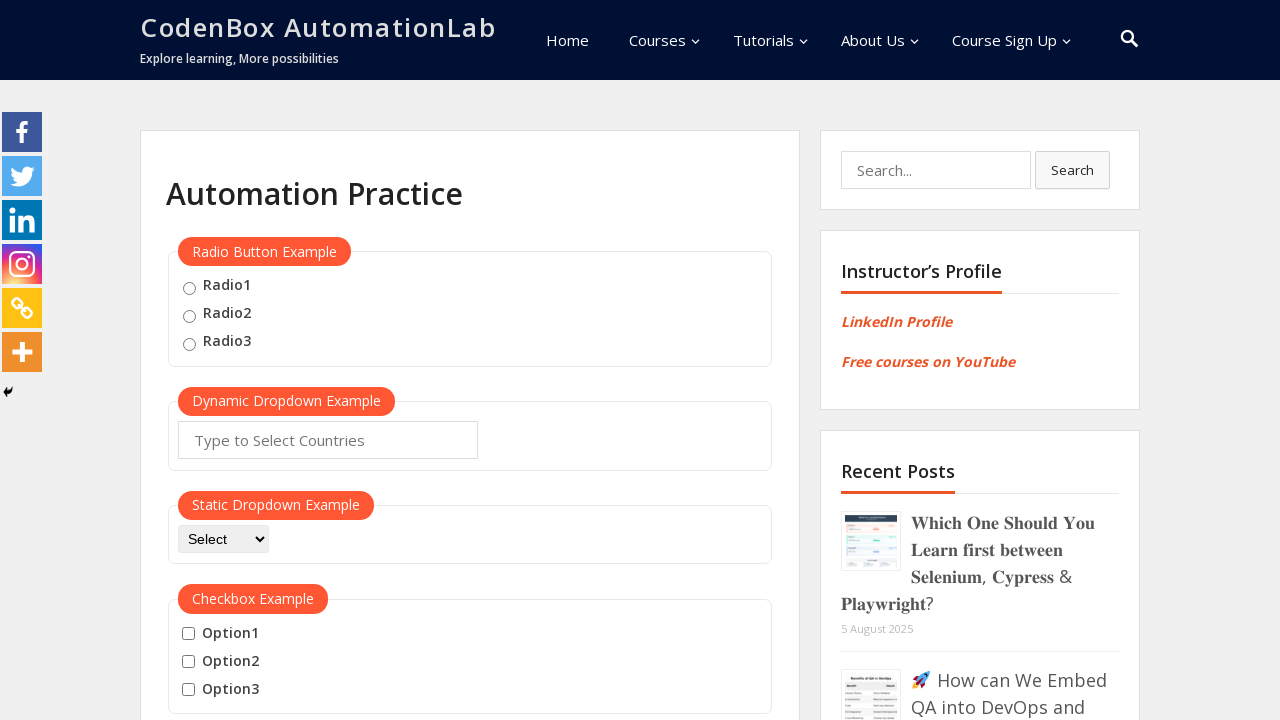

Navigated to CodeNBox Automation Lab practice page
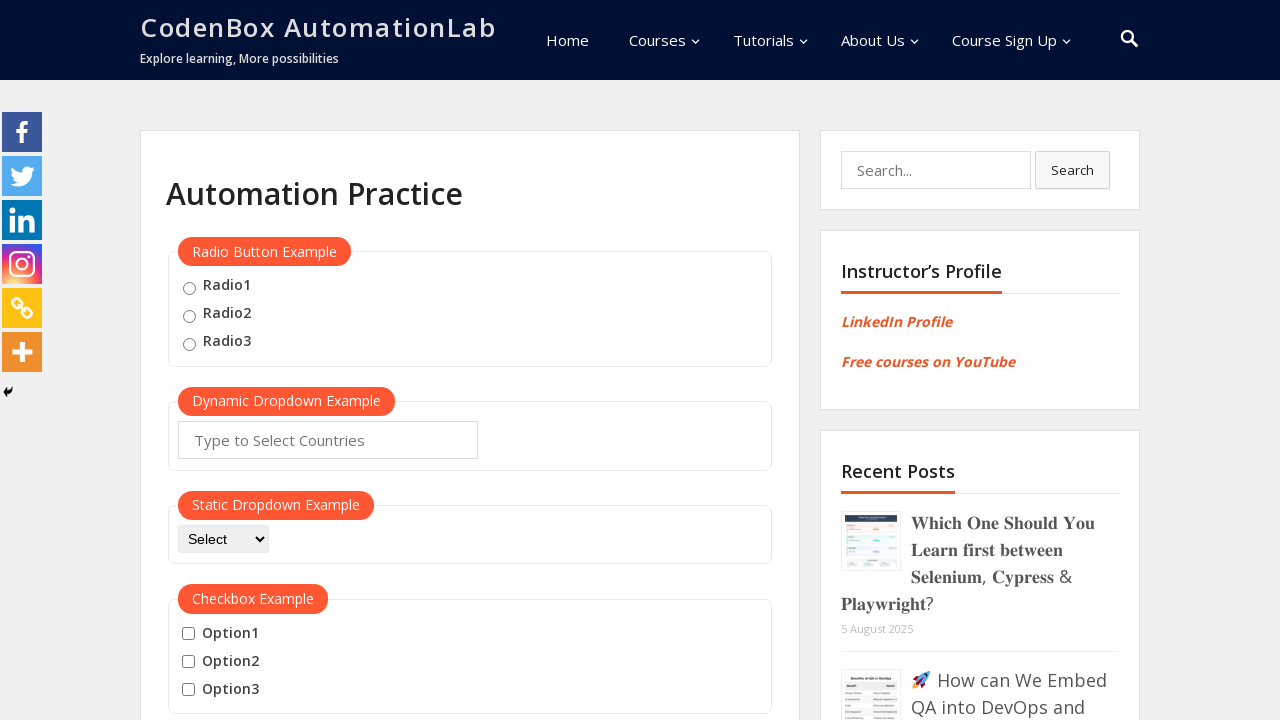

Located all checkboxes in the checkbox example section
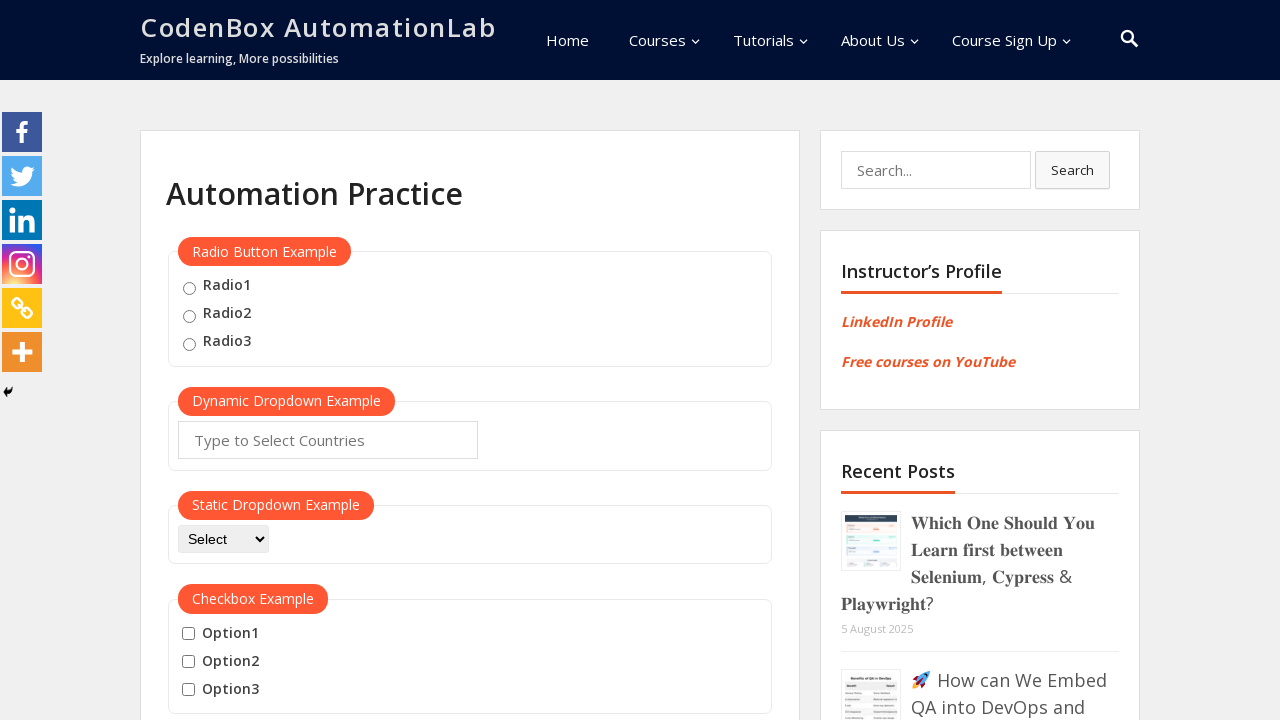

Randomly selected and clicked checkbox at index 0 at (188, 634) on #checkbox-example input >> nth=0
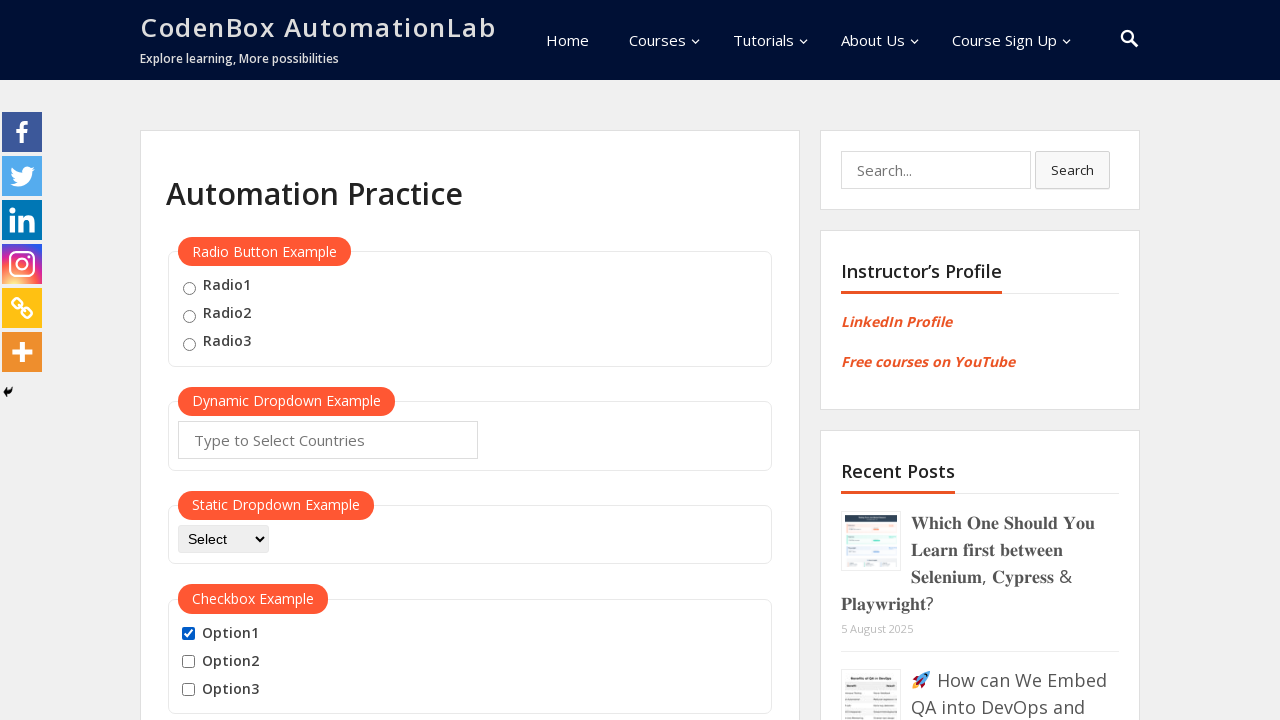

Randomly selected and clicked checkbox at index 0 at (188, 634) on #checkbox-example input >> nth=0
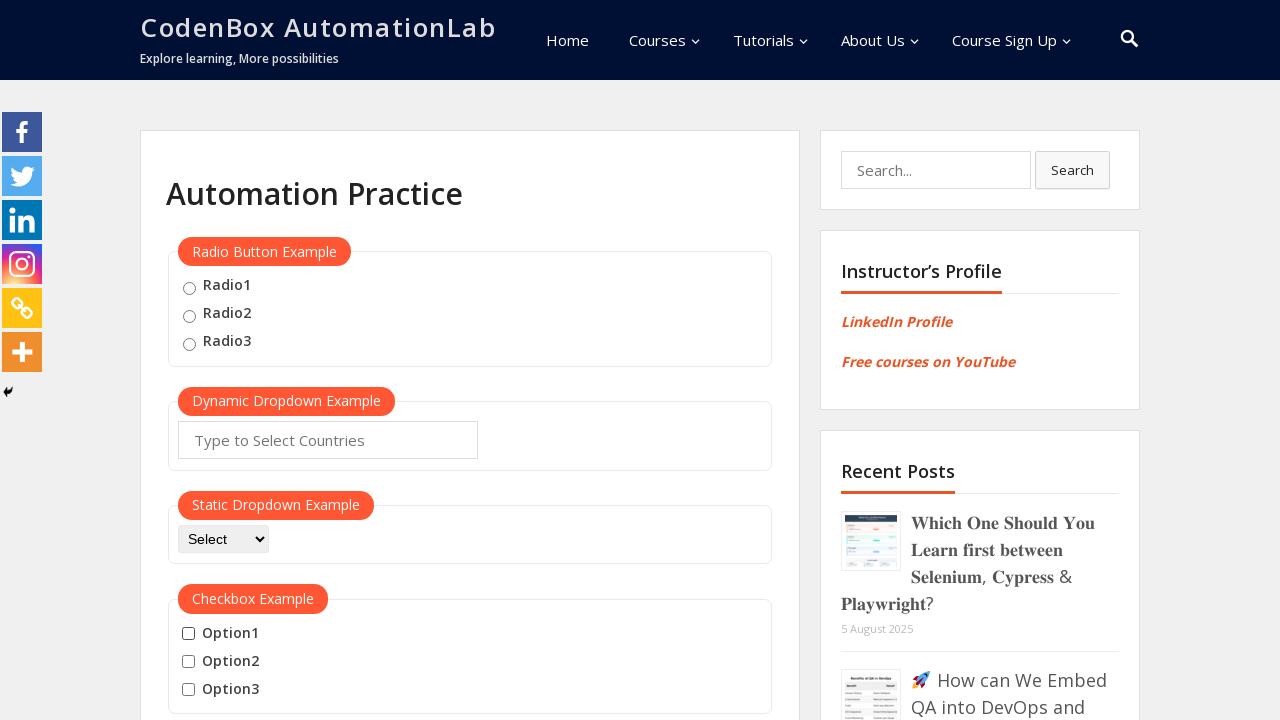

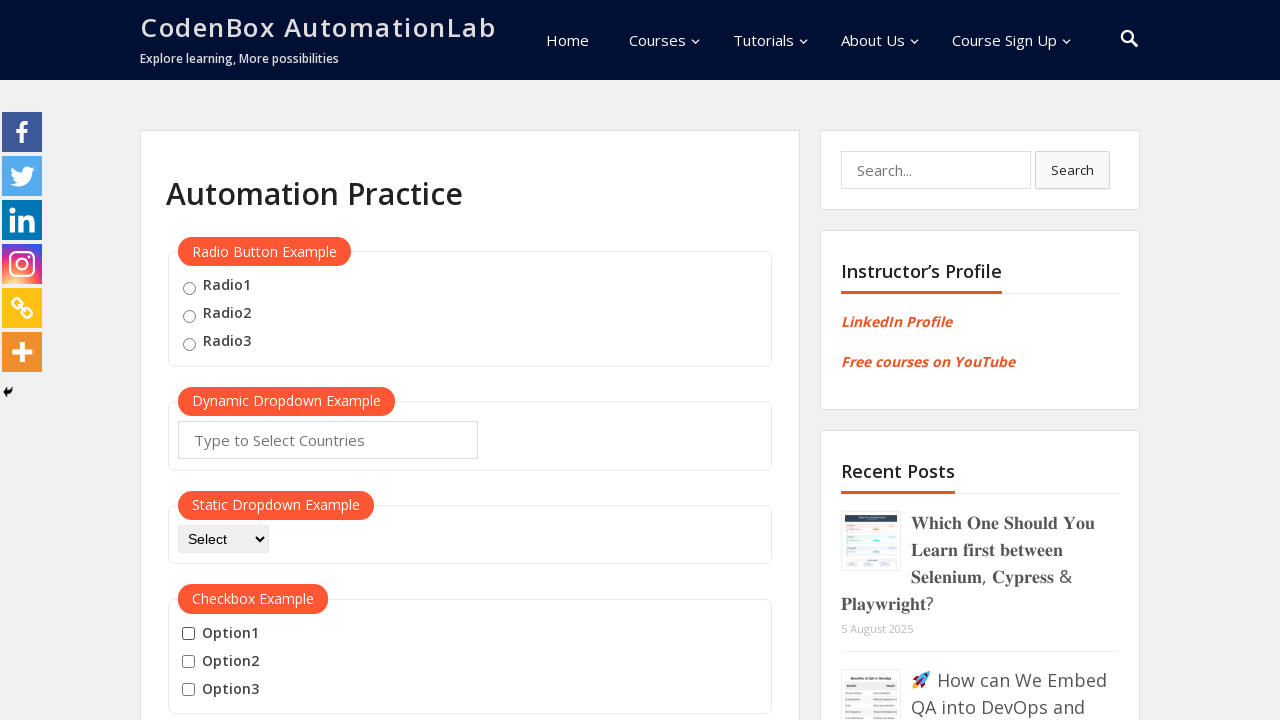